Tests error handling by clicking an action button without entering credentials and verifying an error button is displayed

Starting URL: https://www.saucedemo.com

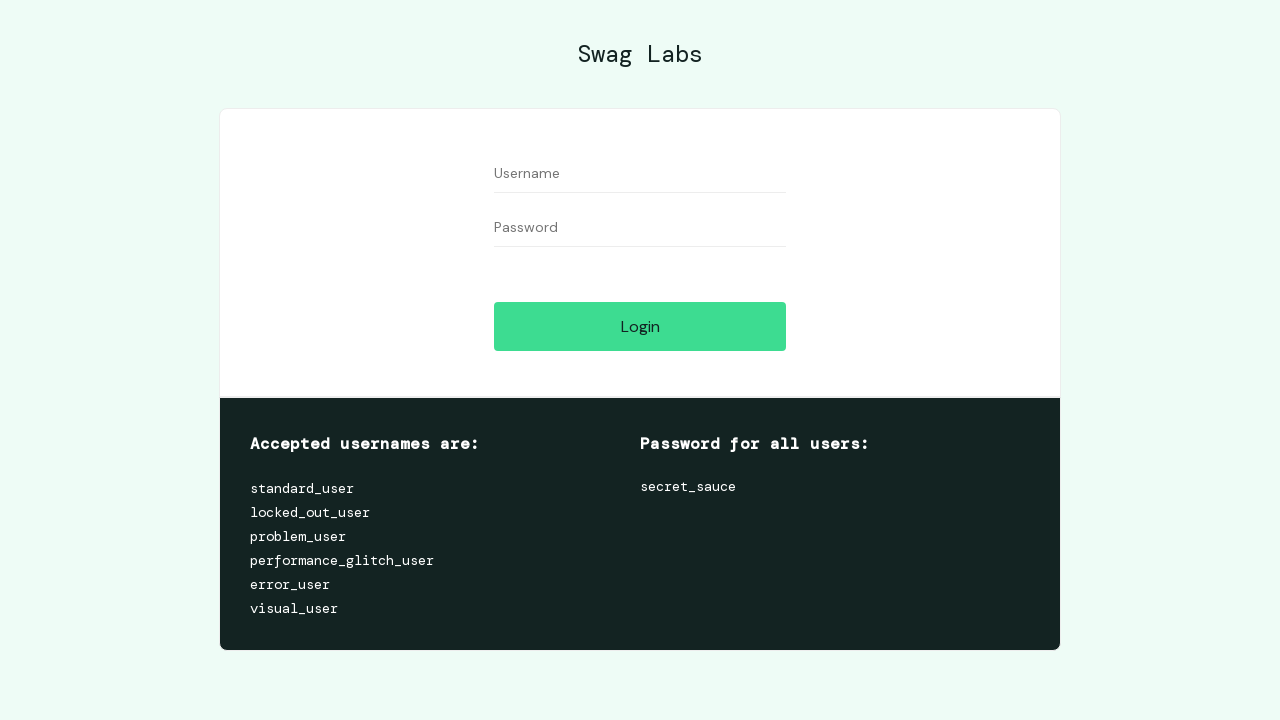

Clicked action button without entering credentials at (640, 326) on .btn_action
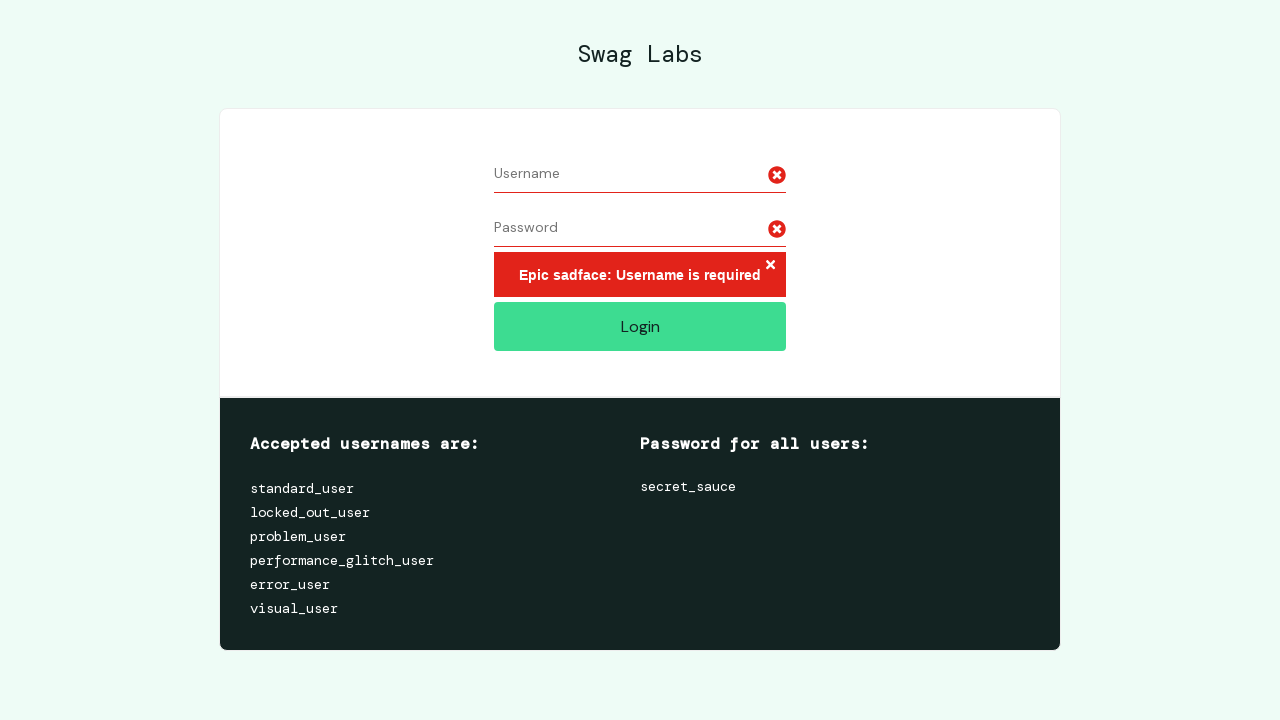

Error button appeared on page
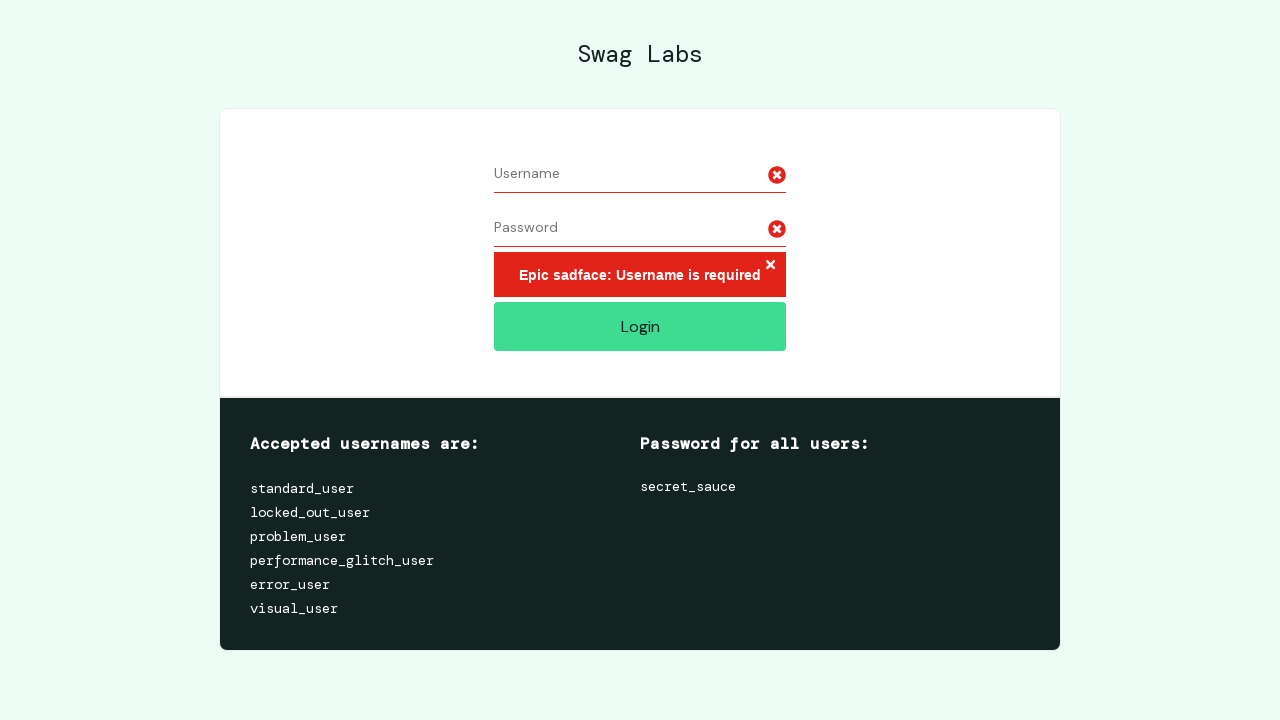

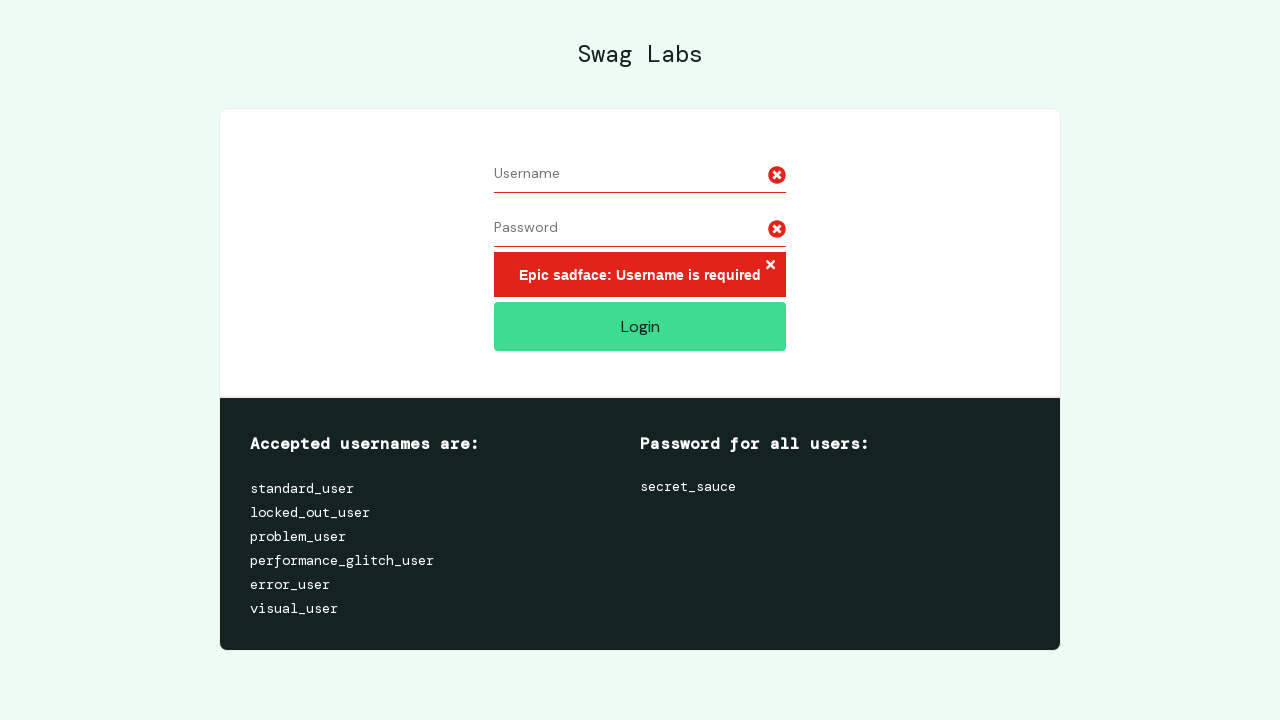